Tests the ability to wait for page load by clicking a Load Delay link and verifying that a button appears after the page loads

Starting URL: http://uitestingplayground.com/

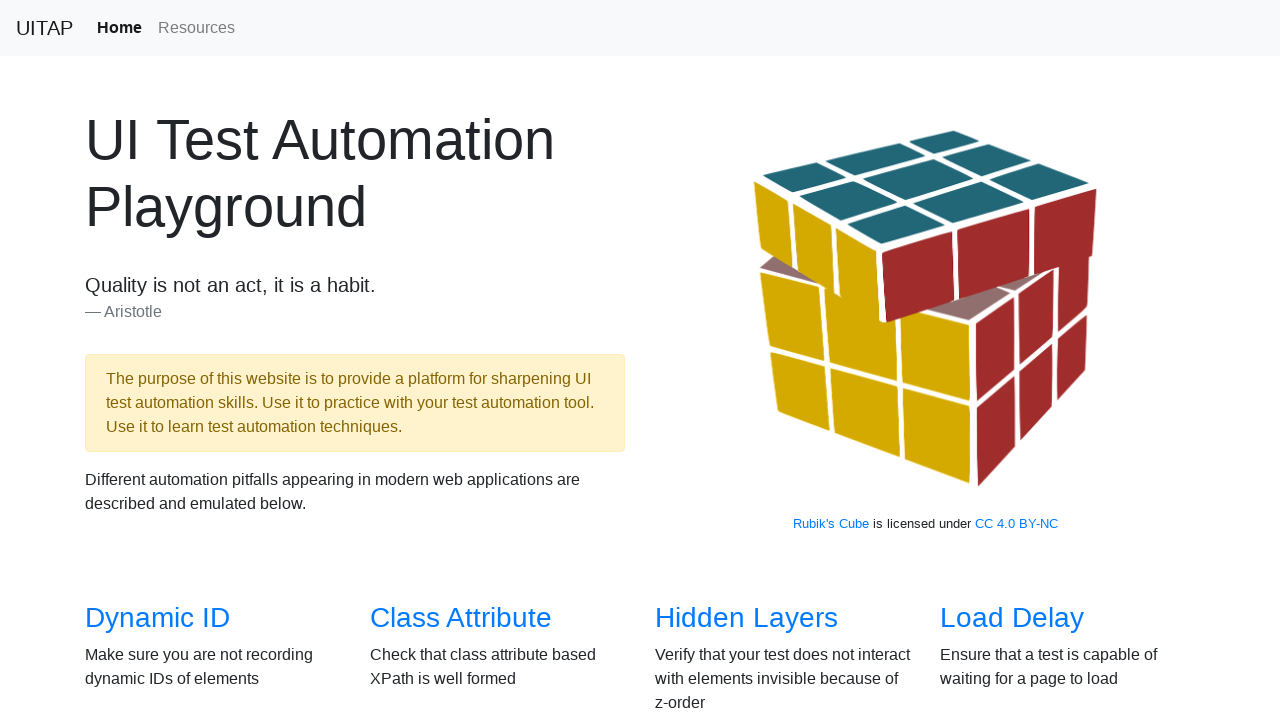

Navigated to UI Testing Playground home page
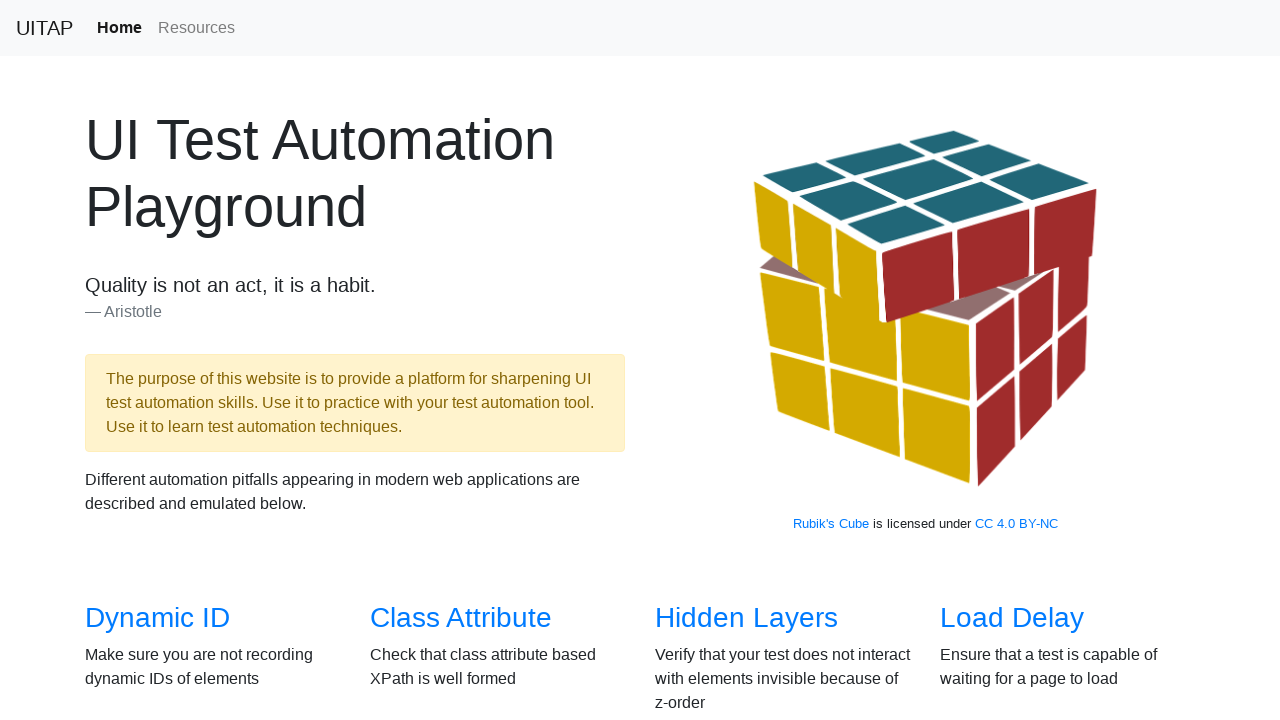

Clicked on Load Delay link at (1012, 618) on xpath=//a[@href='/loaddelay']
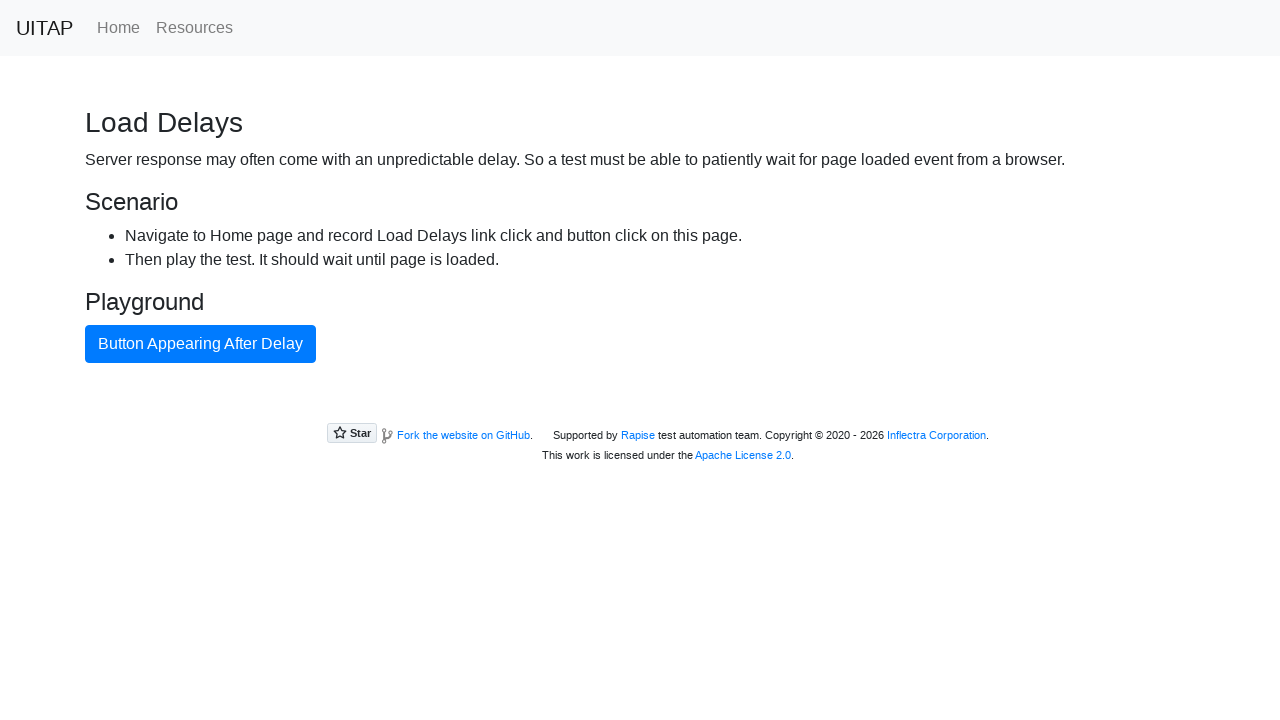

Button appeared after page load - Load Delay test verified
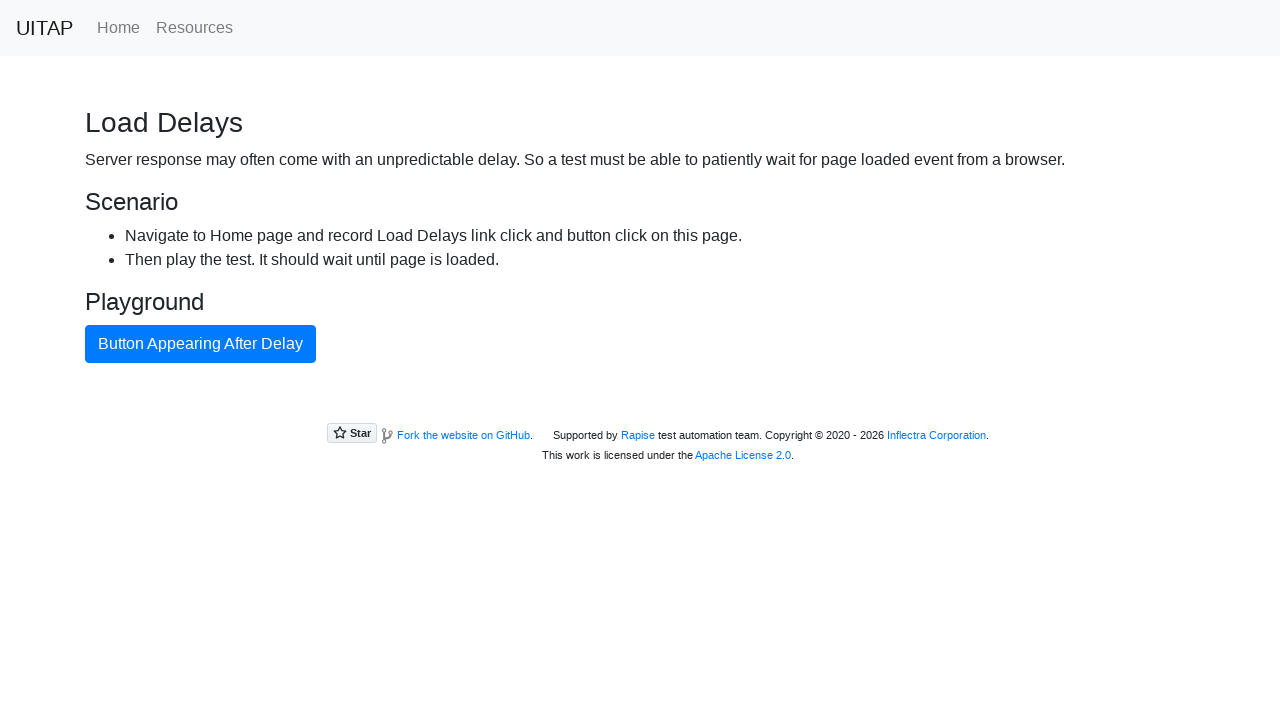

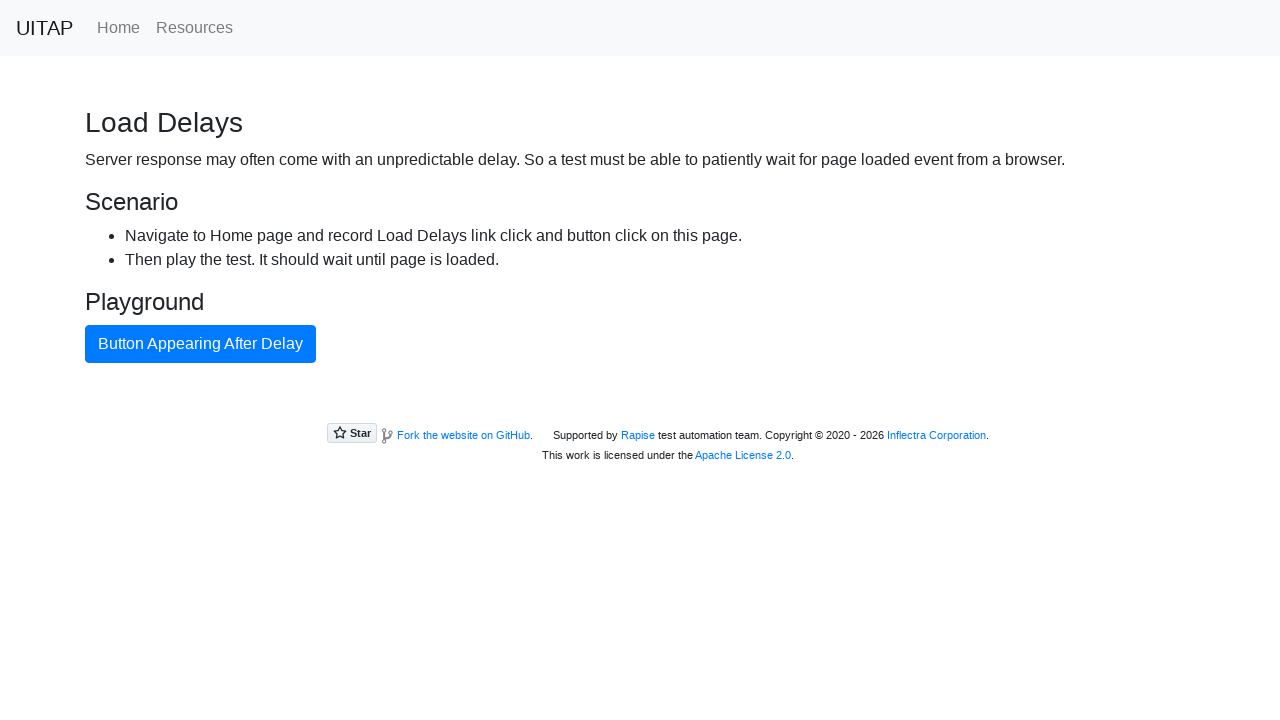